Navigates to a mobile wiki page for a character, expands multiple collapsible sections (skills, elite materials, related items, operator files) to load content

Starting URL: https://m.prts.wiki/w/艾雅法拉

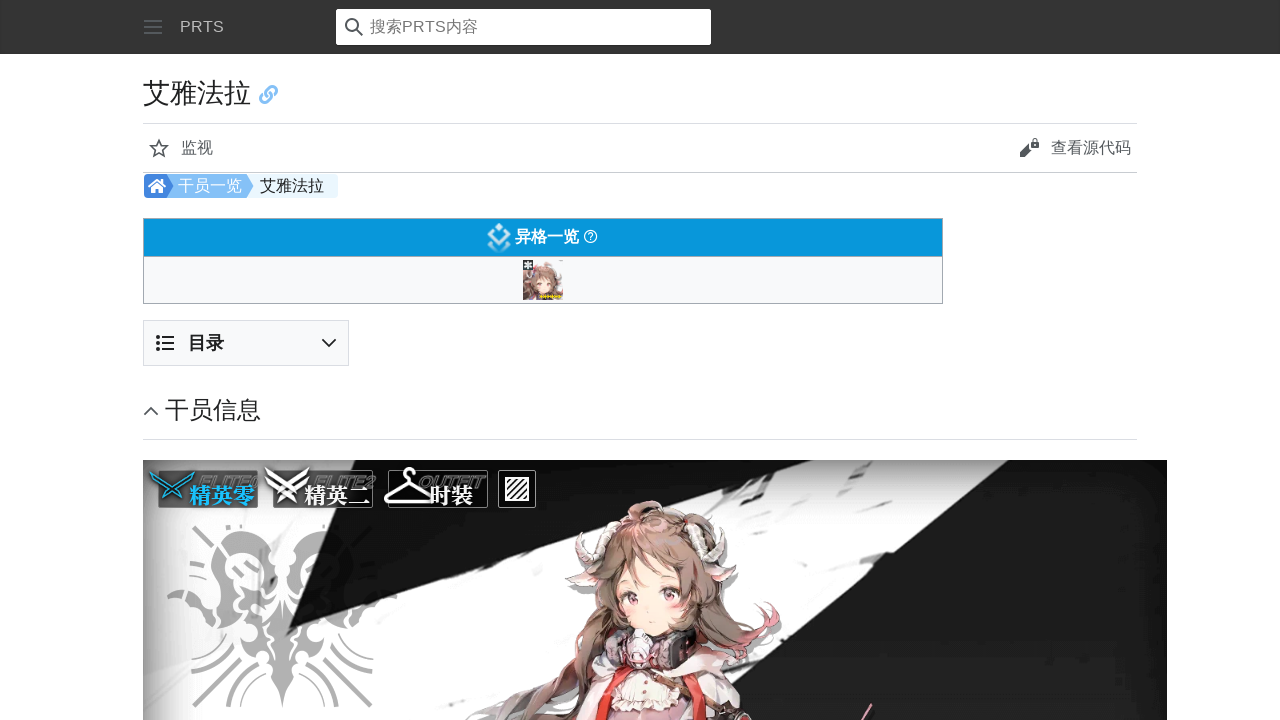

Navigated to mobile wiki page for Eyjafjalla character
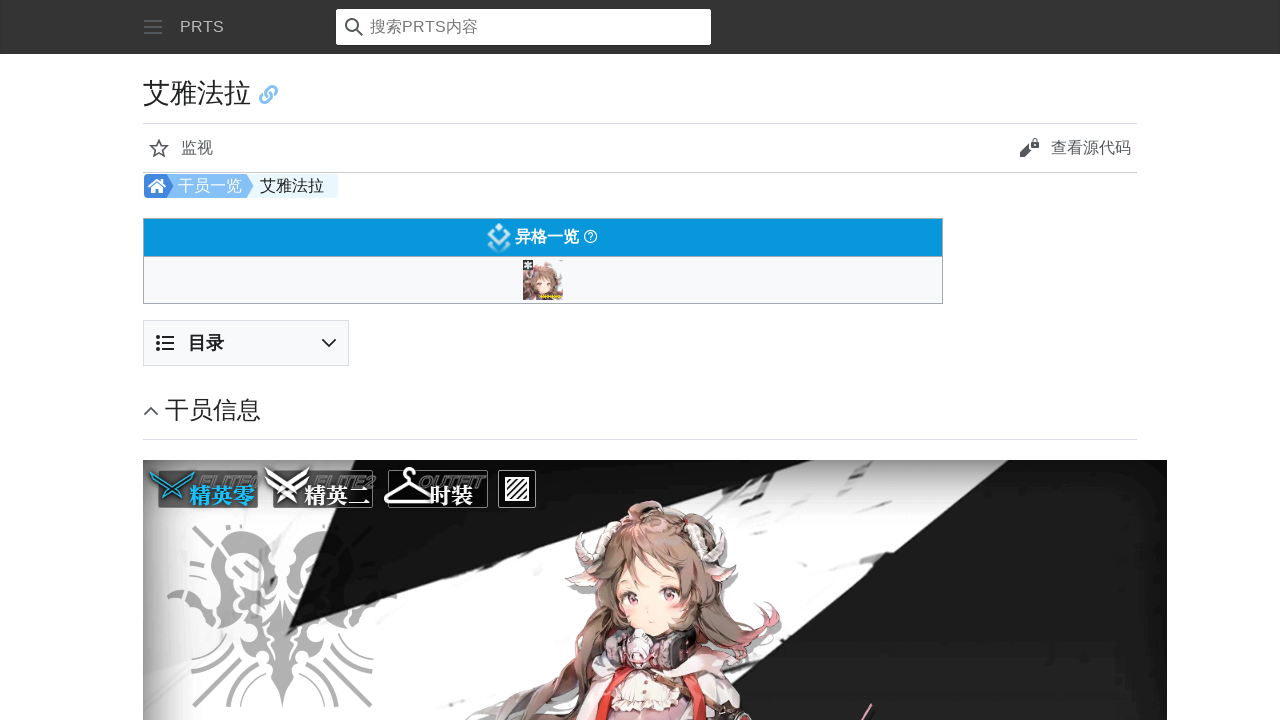

Clicked on page to ensure focus at (640, 360) on html
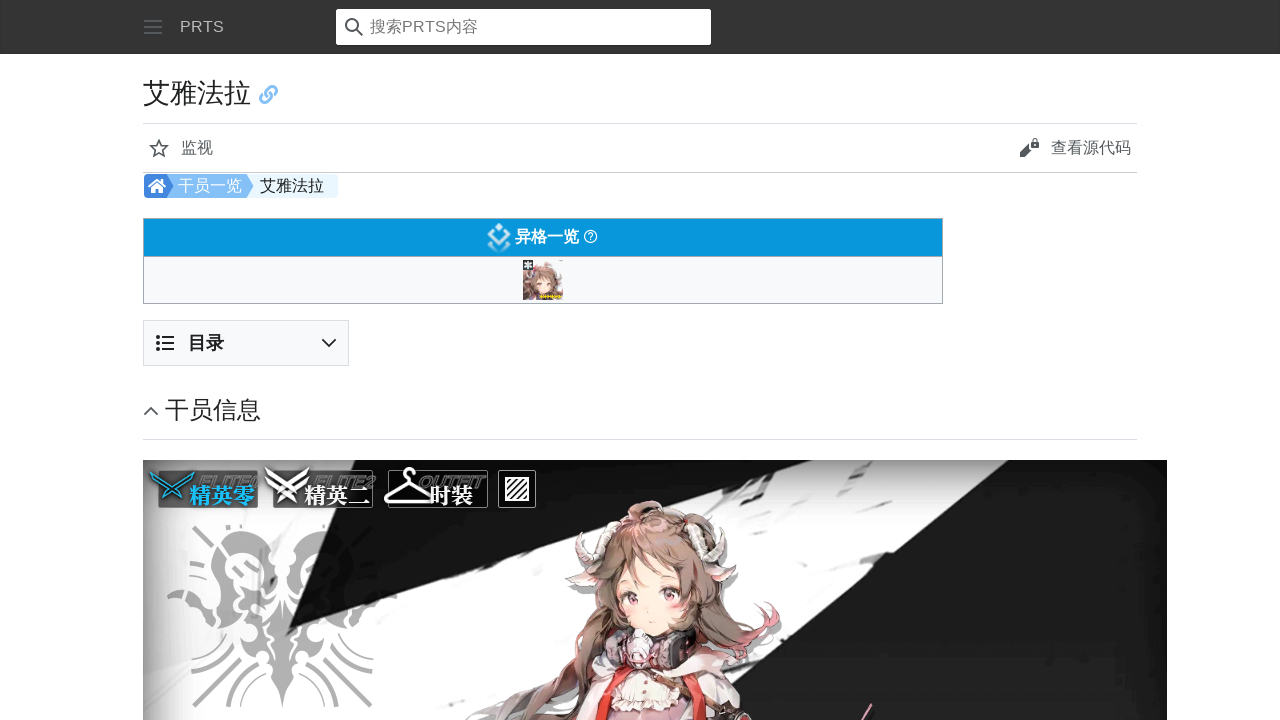

Clicked to expand Skills section at (651, 360) on span[role="button"]:has-text("技能") >> nth=0
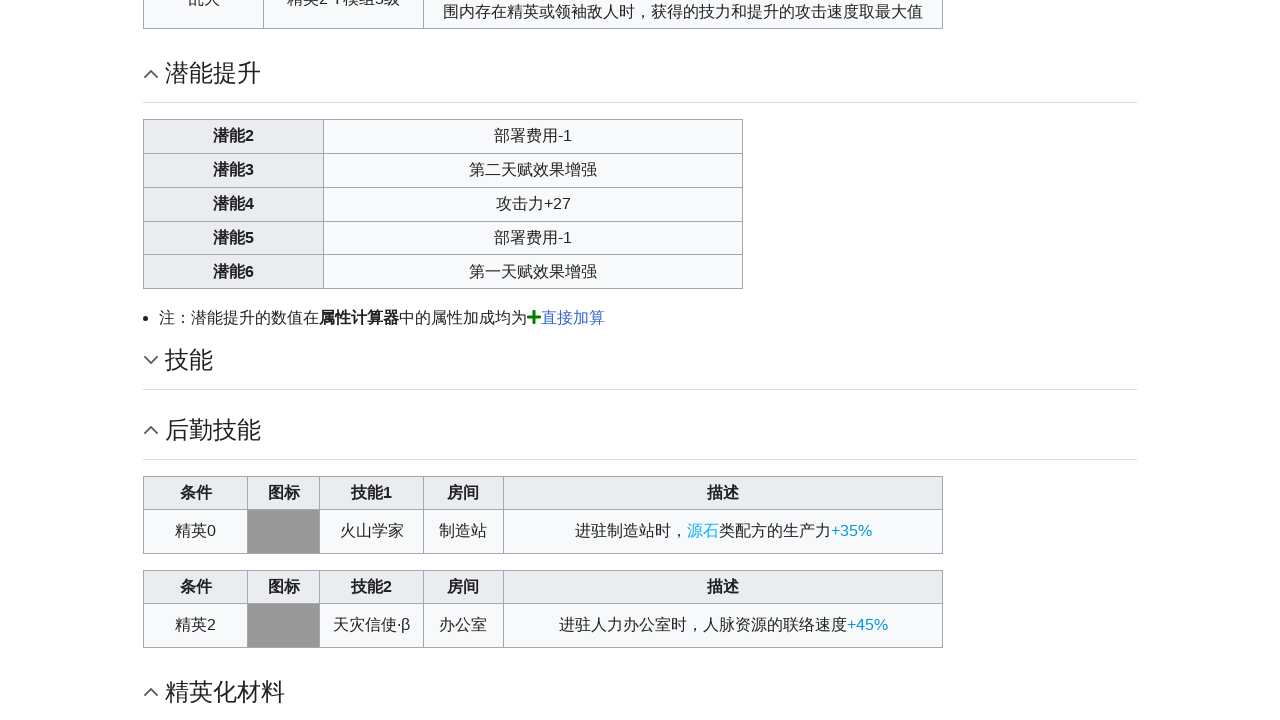

Waited for Skills section to load (2000ms)
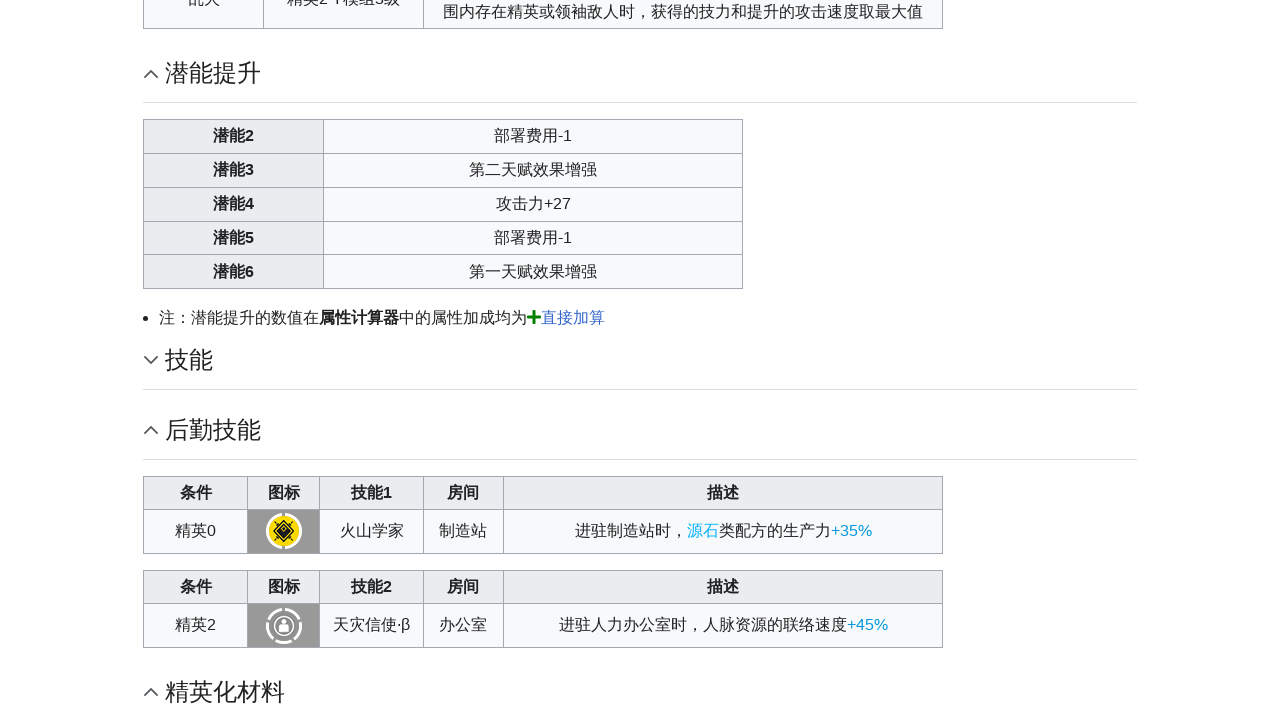

Clicked to collapse Skills section at (651, 360) on span[role="button"]:has-text("技能") >> nth=0
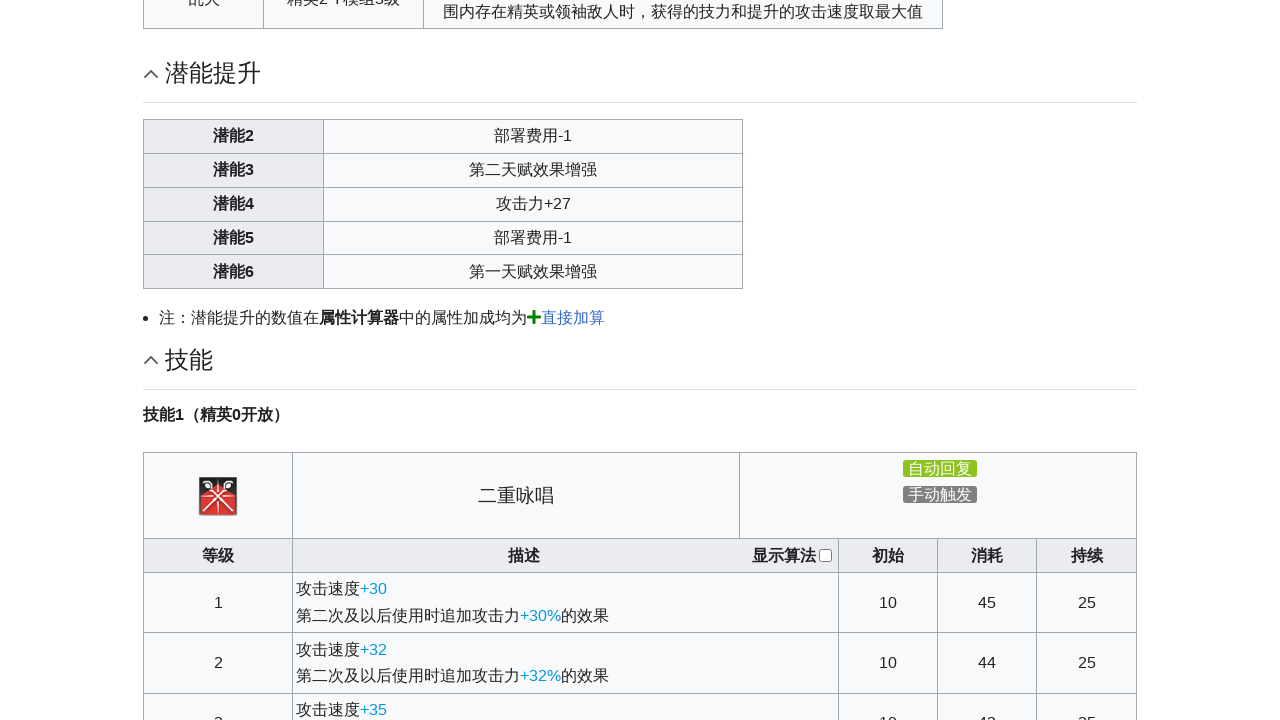

Clicked to expand Elite Materials section at (651, 360) on span[role="button"]:has-text("精英化材料")
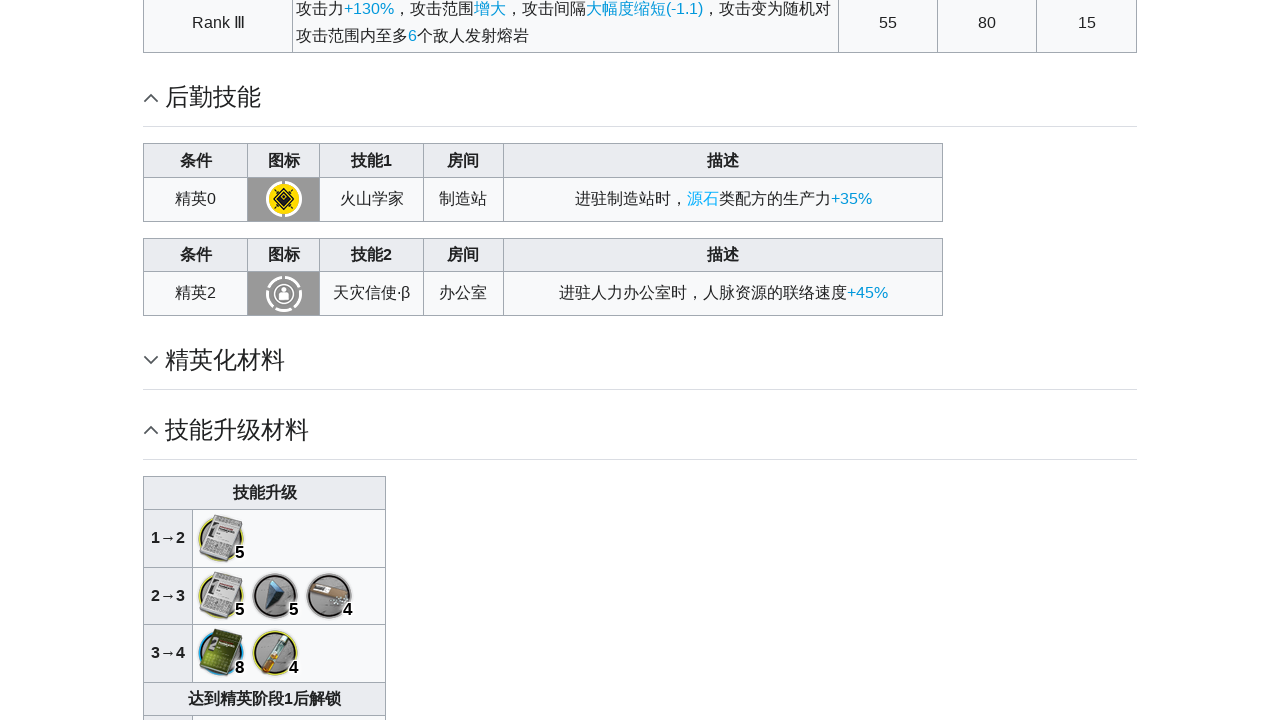

Waited for Elite Materials section to load (1000ms)
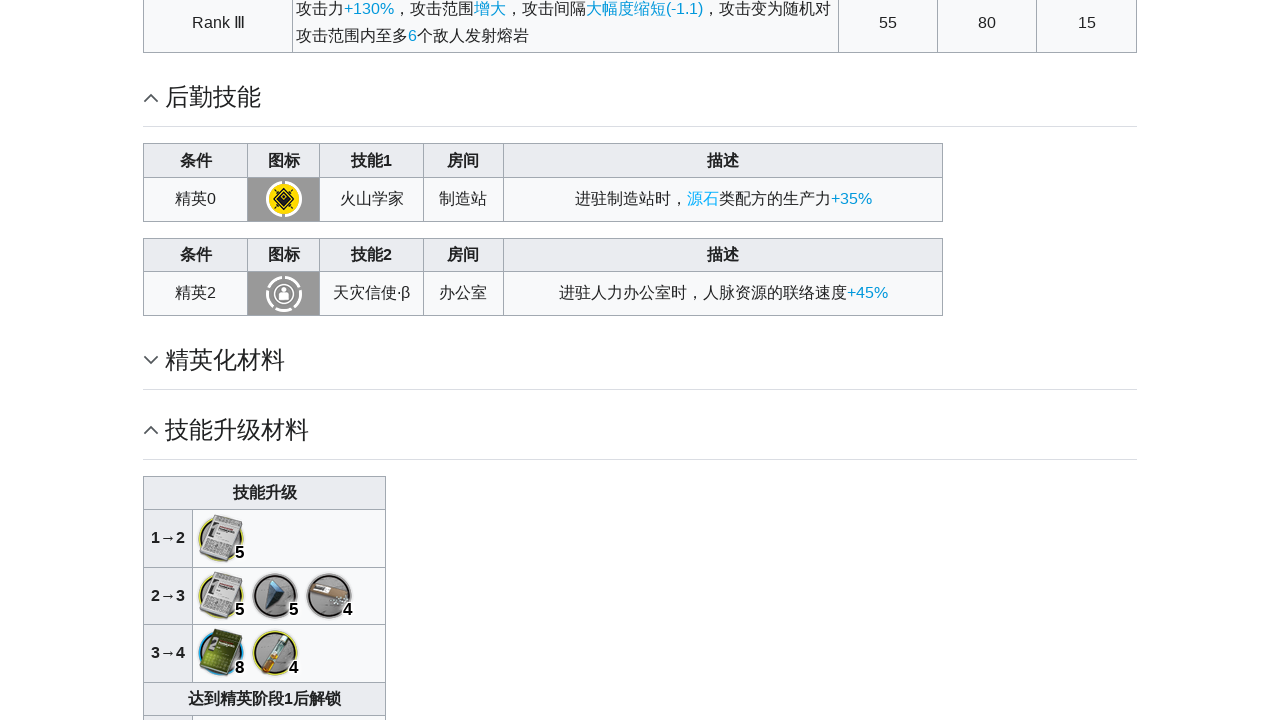

Clicked to collapse Elite Materials section at (651, 360) on span[role="button"]:has-text("精英化材料")
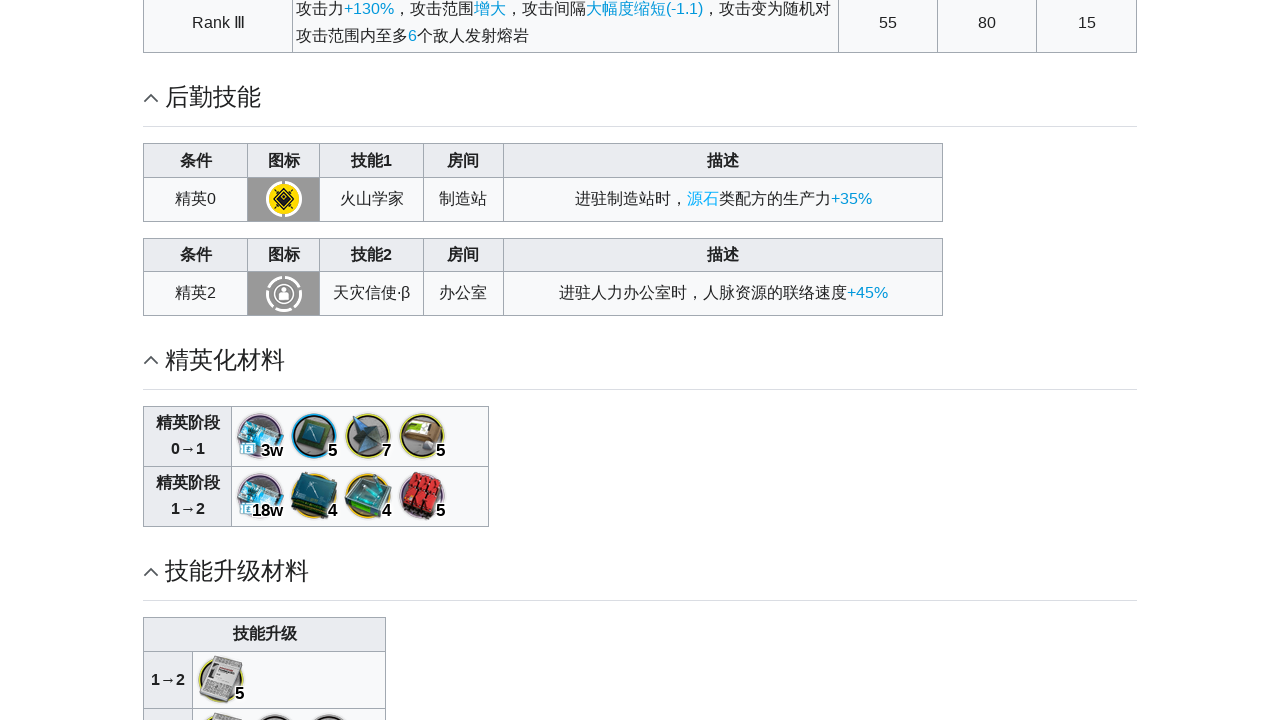

Clicked to expand Related Items section at (651, 361) on span[role="button"]:has-text("相关道具")
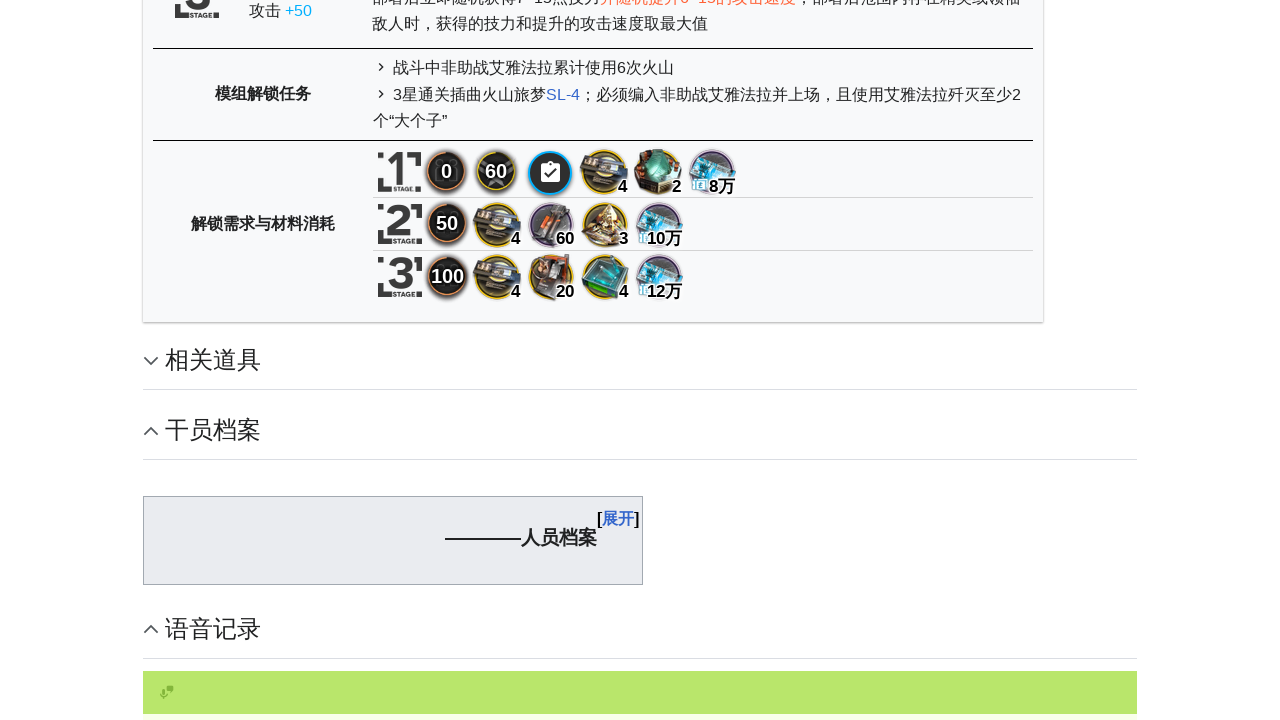

Waited for Related Items section to load (1000ms)
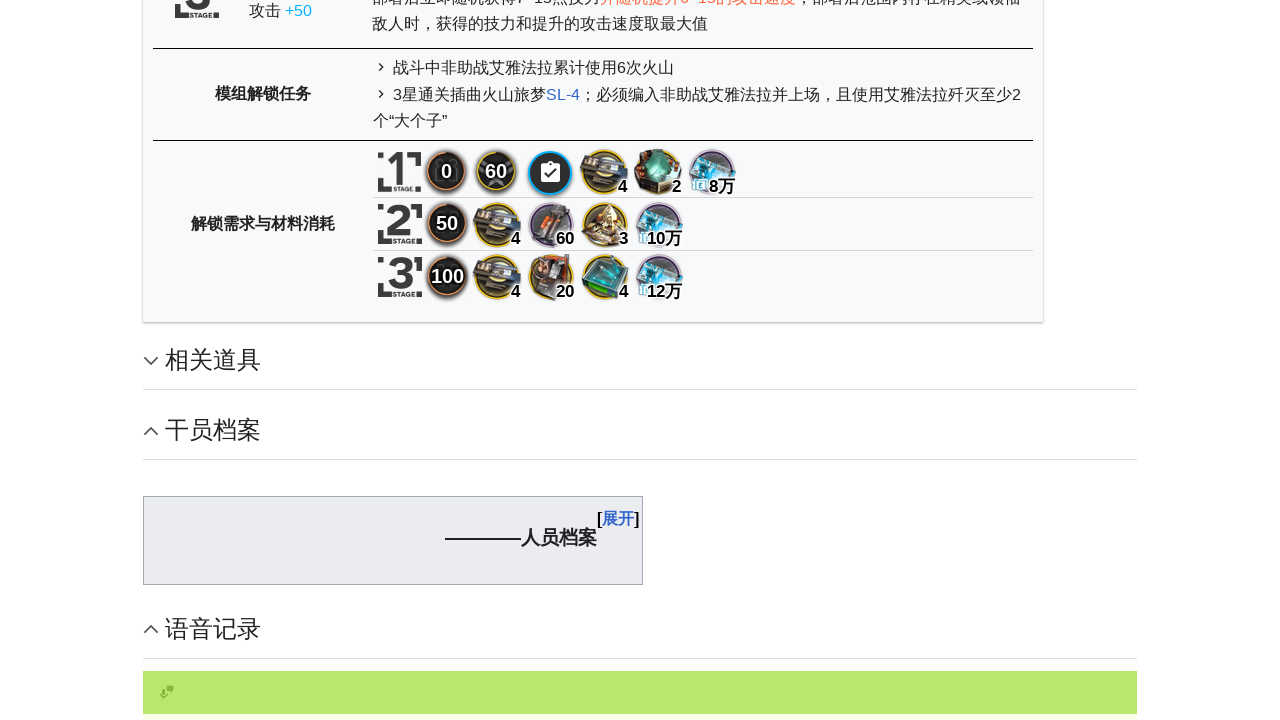

Clicked to collapse Related Items section at (651, 361) on span[role="button"]:has-text("相关道具")
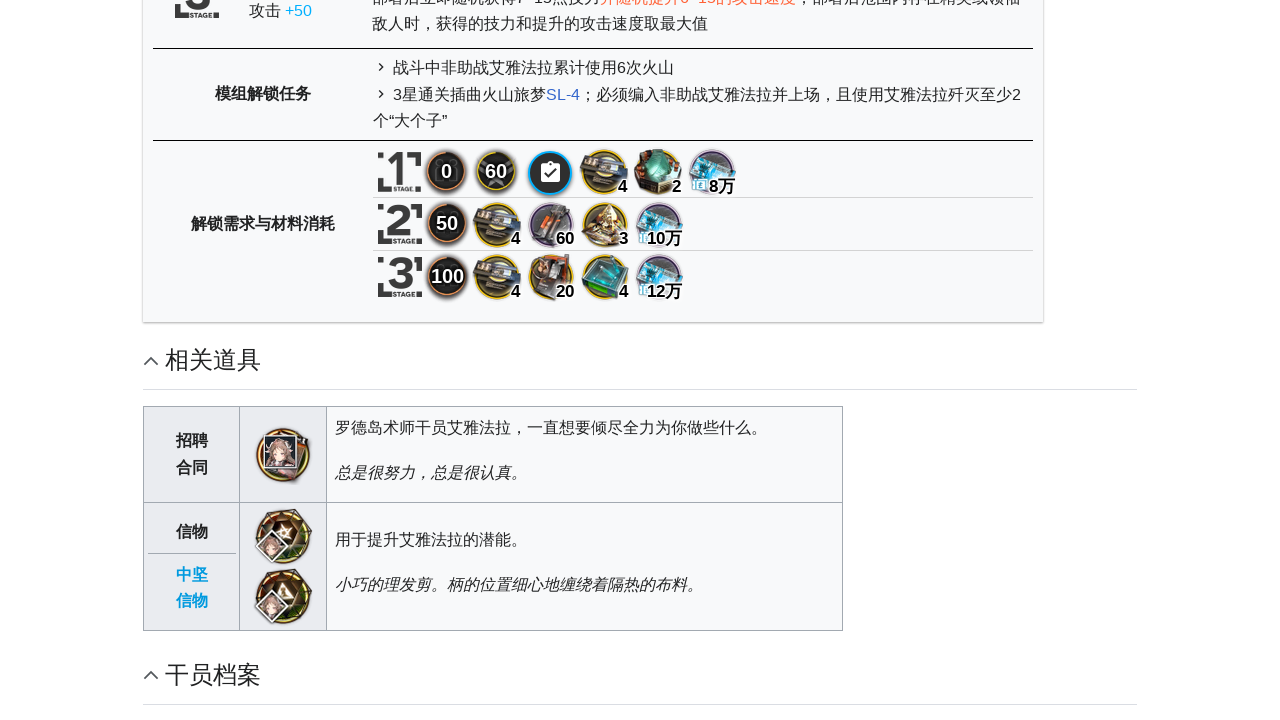

Clicked to expand Operator Files section at (651, 675) on span[role="button"]:has-text("干员档案")
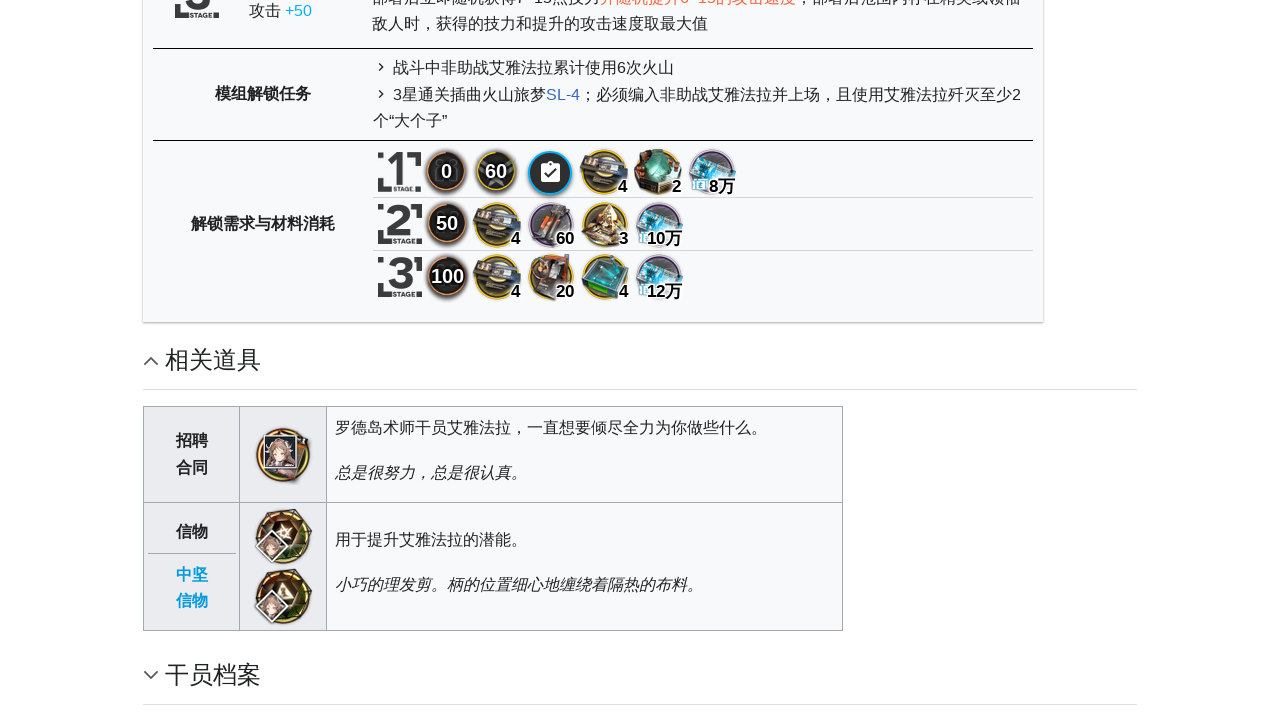

Waited for Operator Files section to load (1000ms)
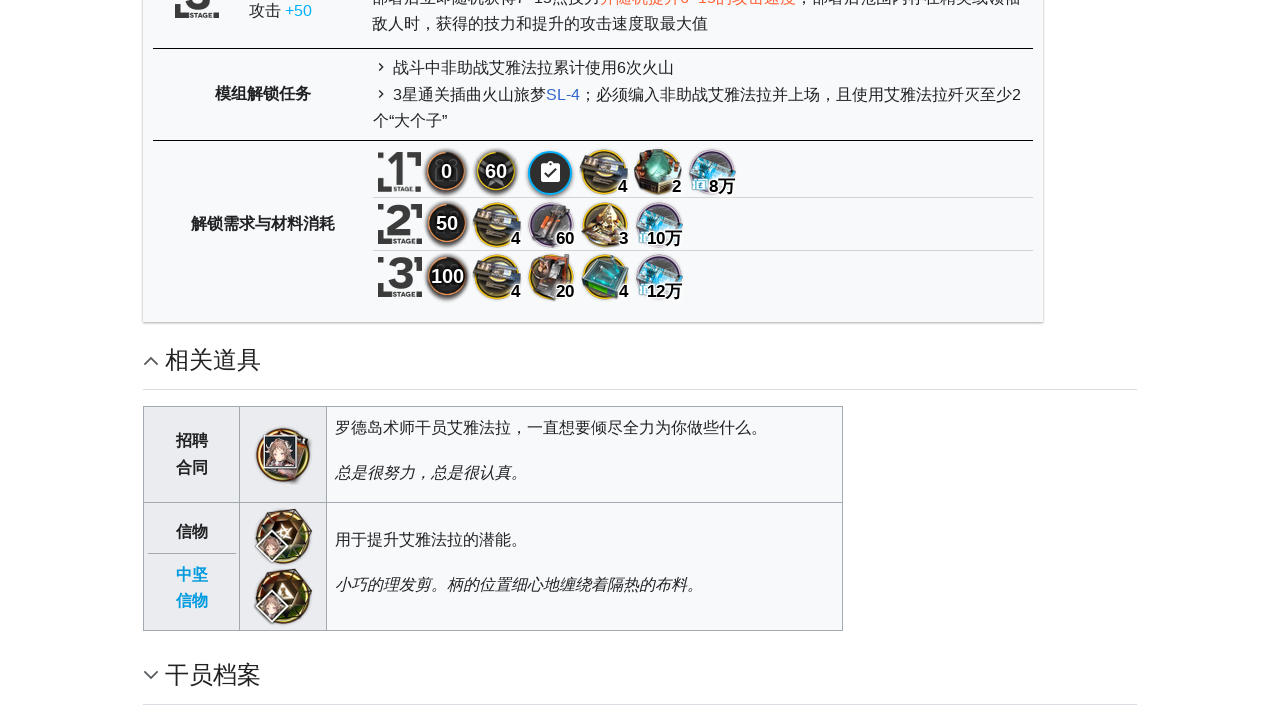

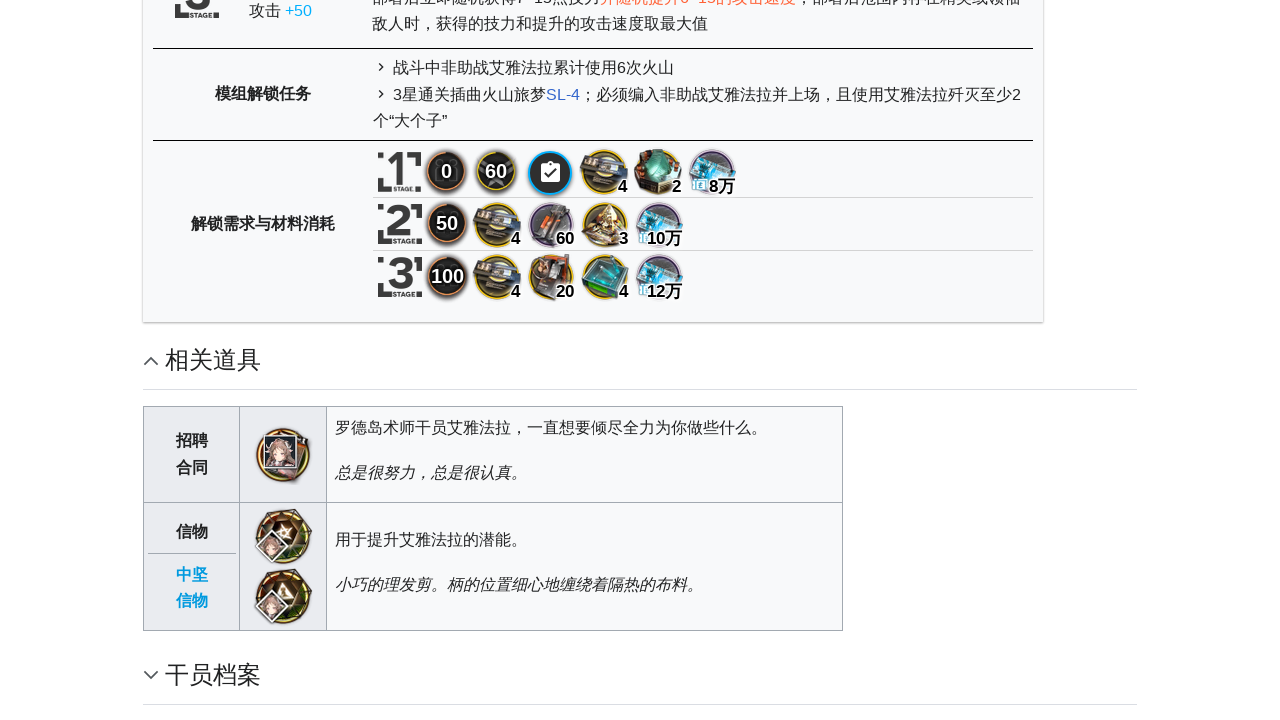